Validates mandatory field validation by submitting an empty form and checking for error indicators

Starting URL: https://demoqa.com/automation-practice-form

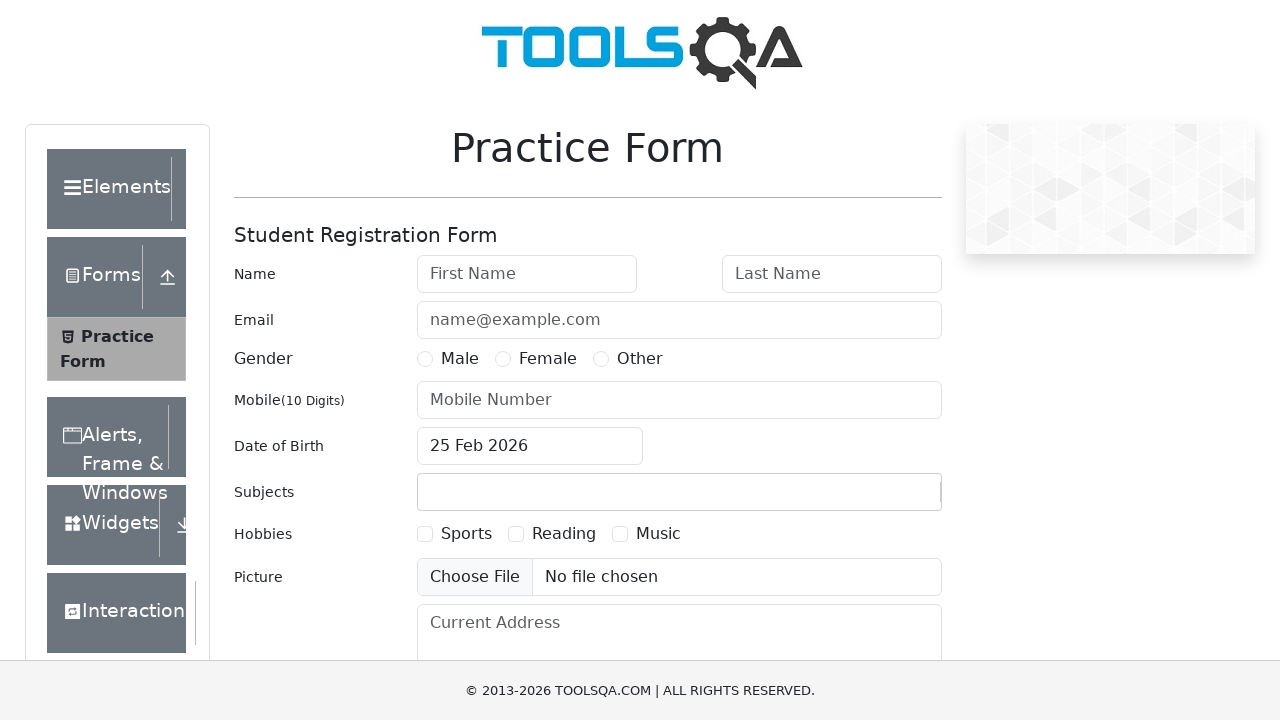

Cleared first name field on #firstName
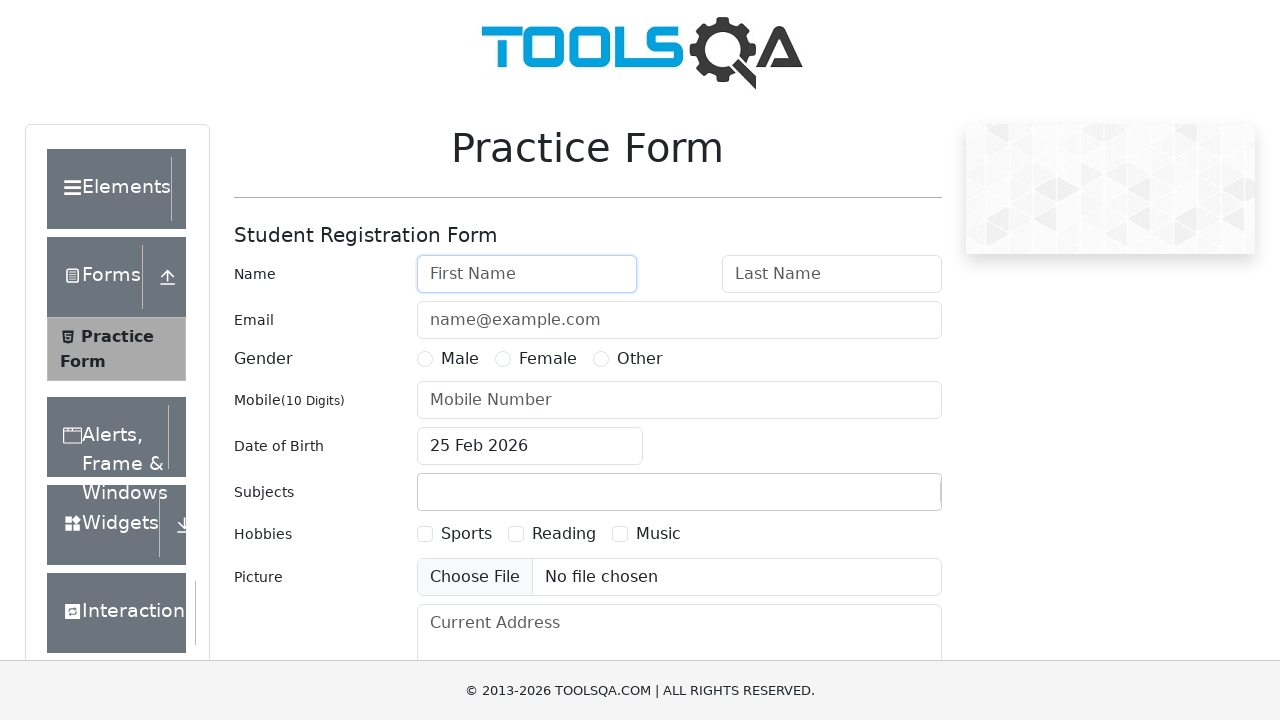

Cleared last name field on #lastName
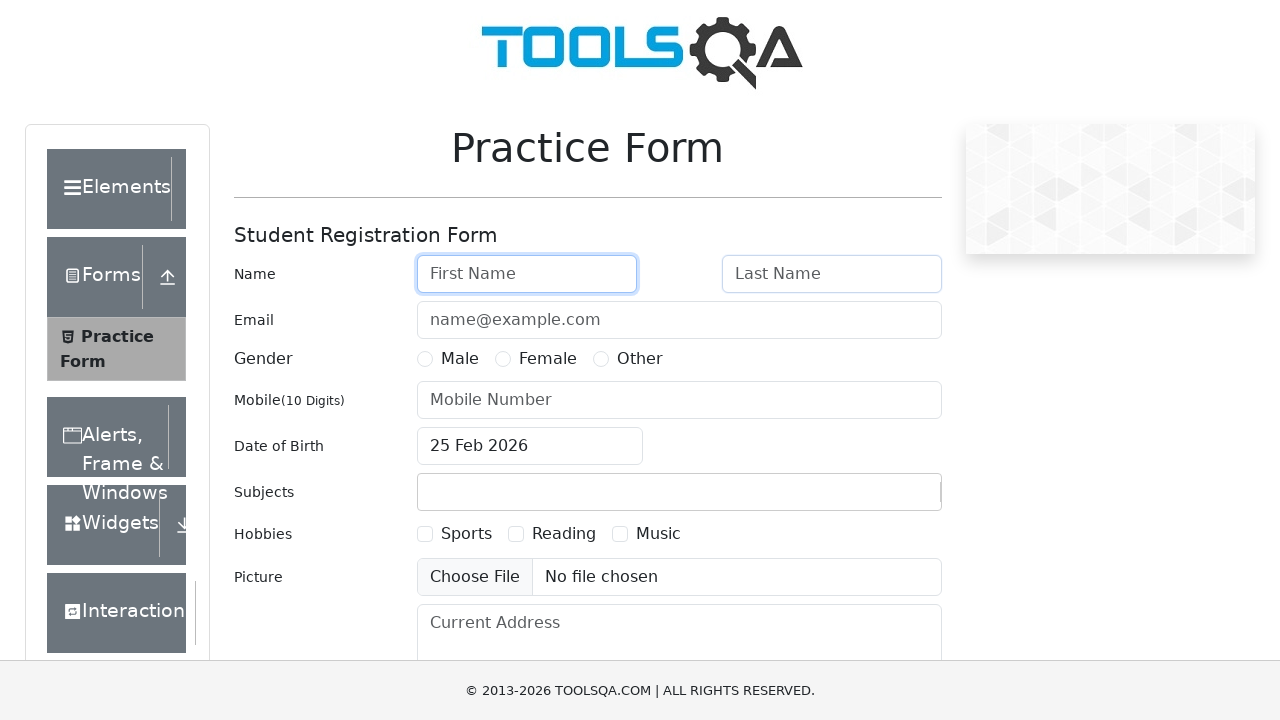

Cleared user number field on #userNumber
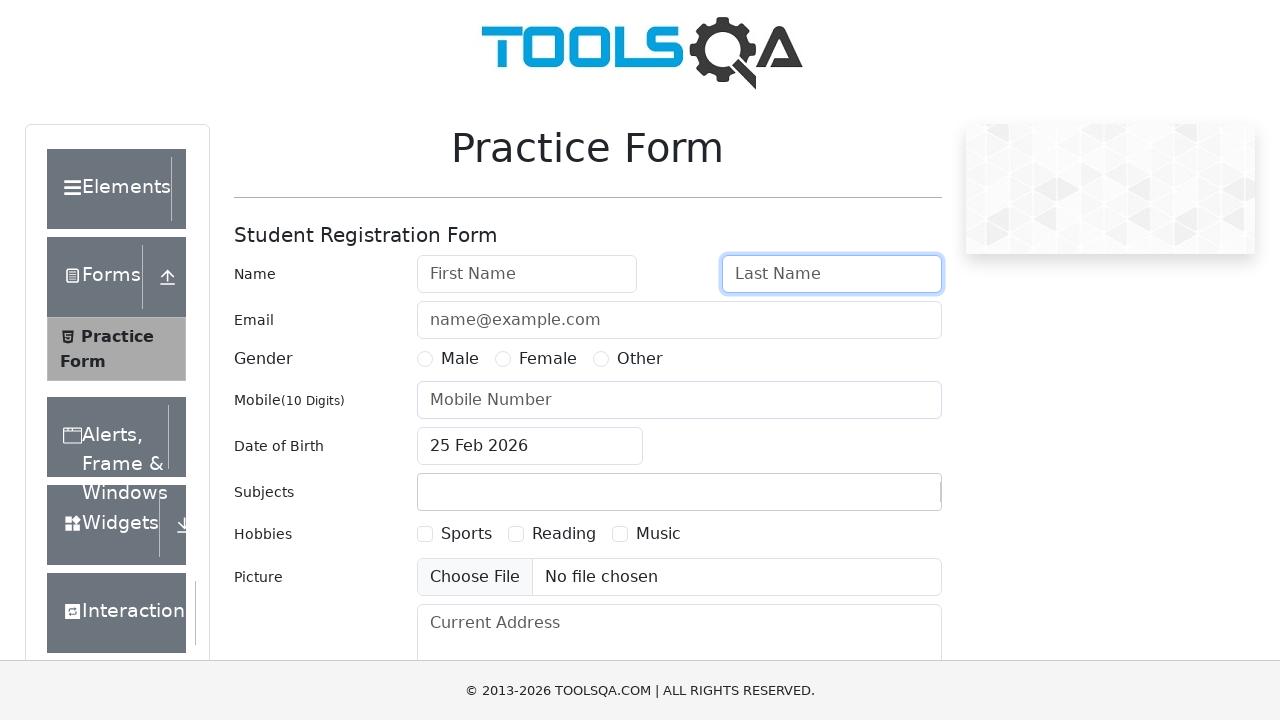

Scrolled down to submit button
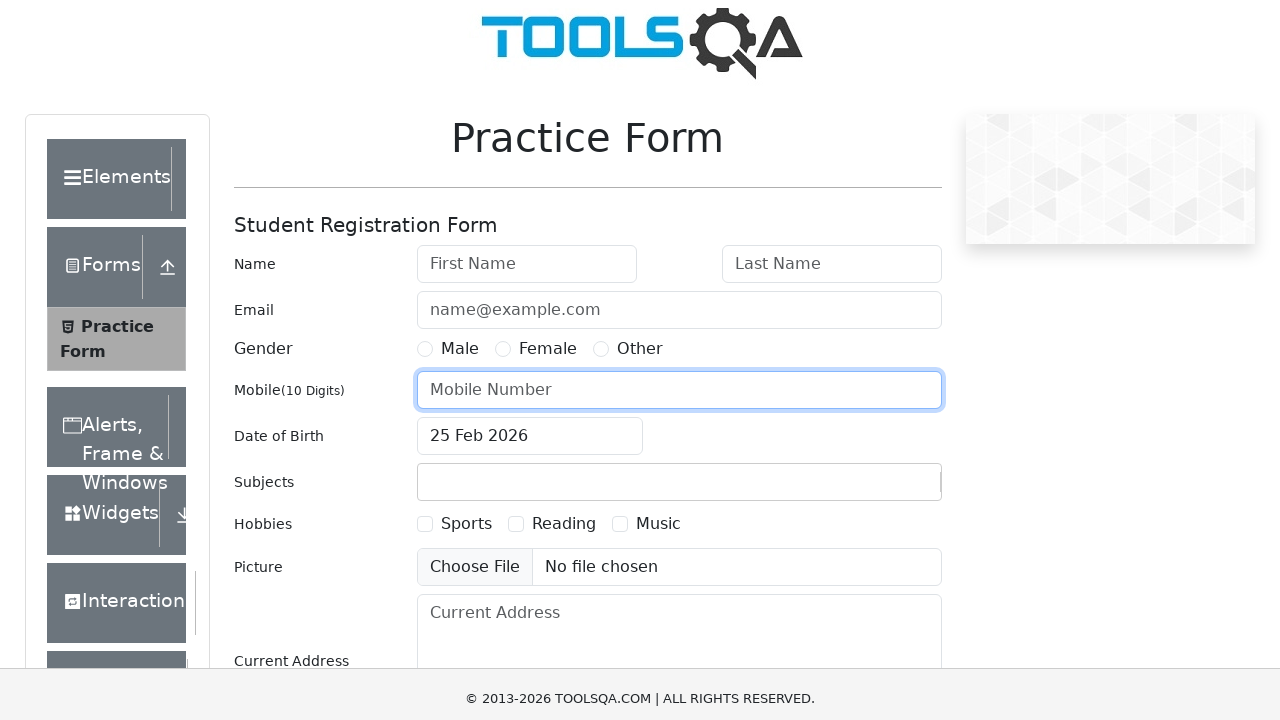

Clicked submit button with empty mandatory fields at (885, 499) on #submit
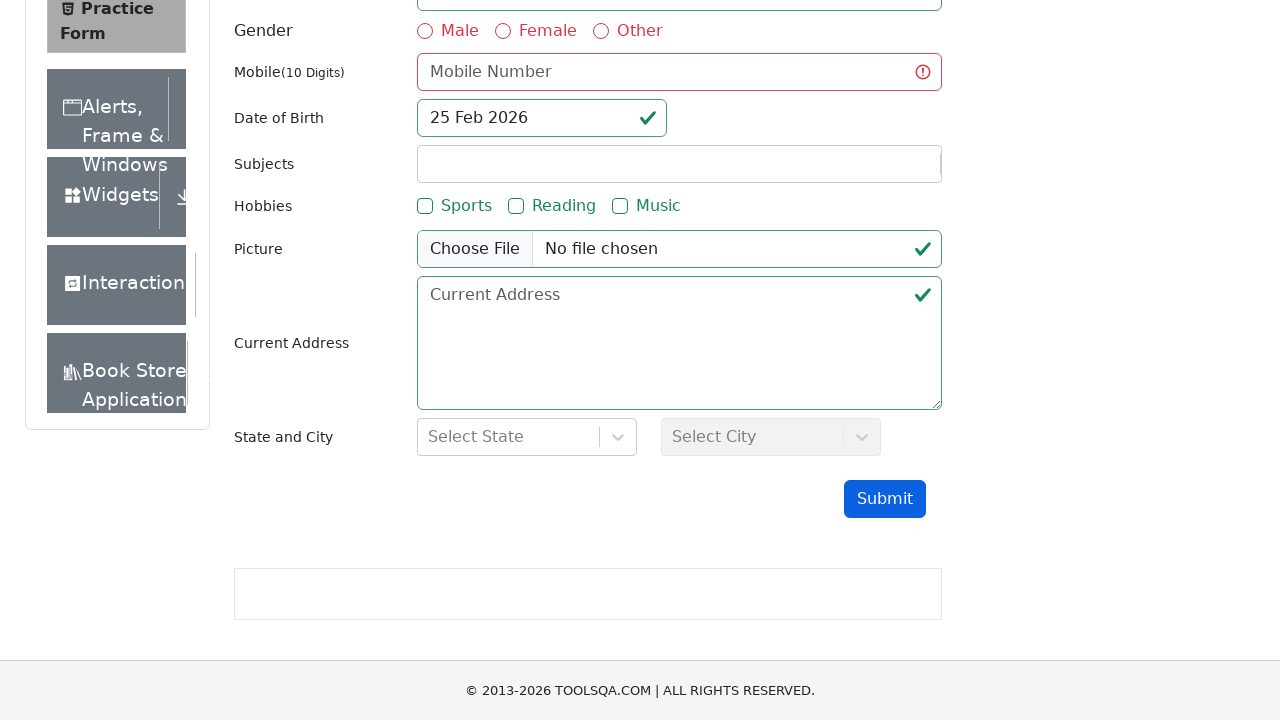

Waited for validation error indicators to appear
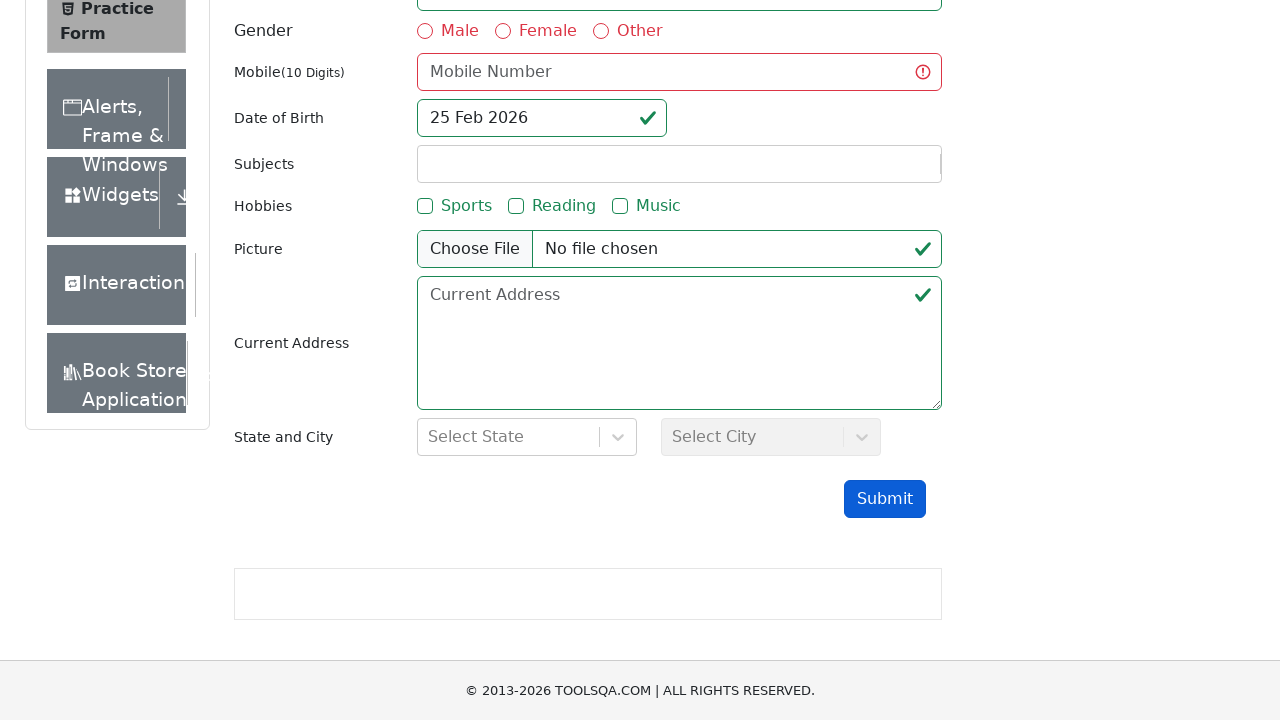

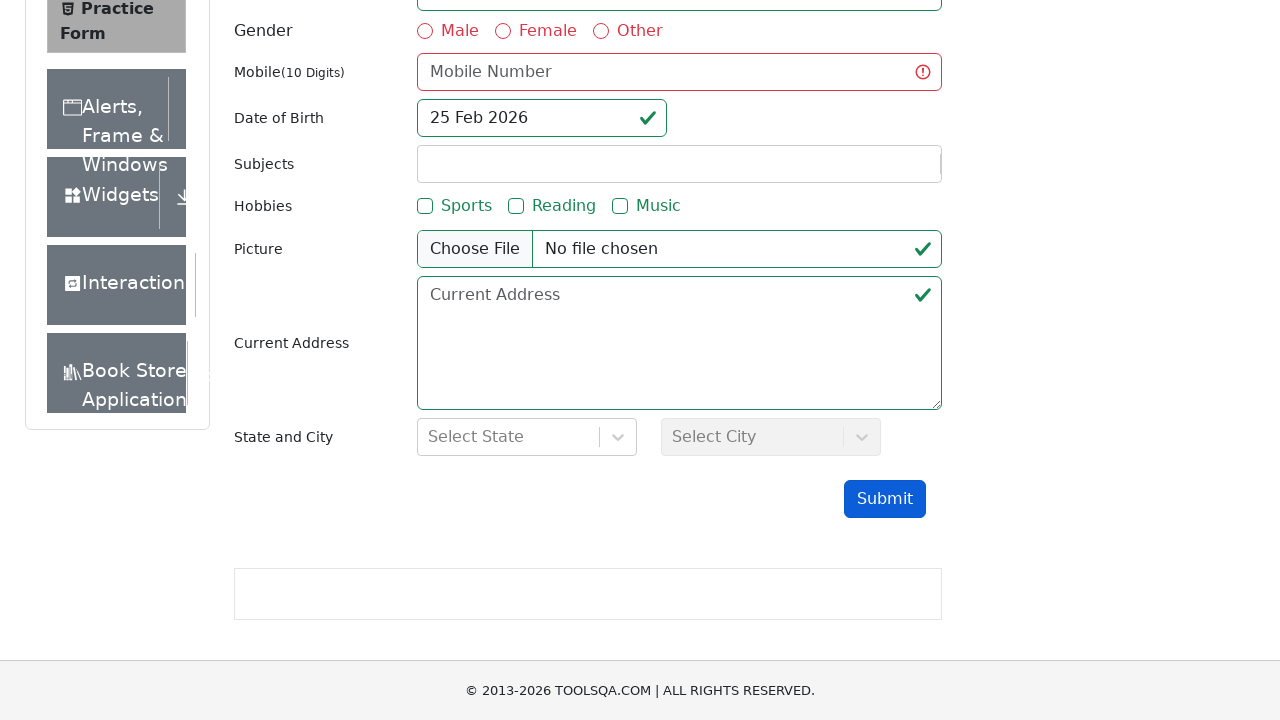